Tests JavaScript alert handling functionality by clicking alert buttons, accepting/dismissing alerts, and verifying result messages

Starting URL: https://practice.cydeo.com/javascript_alerts

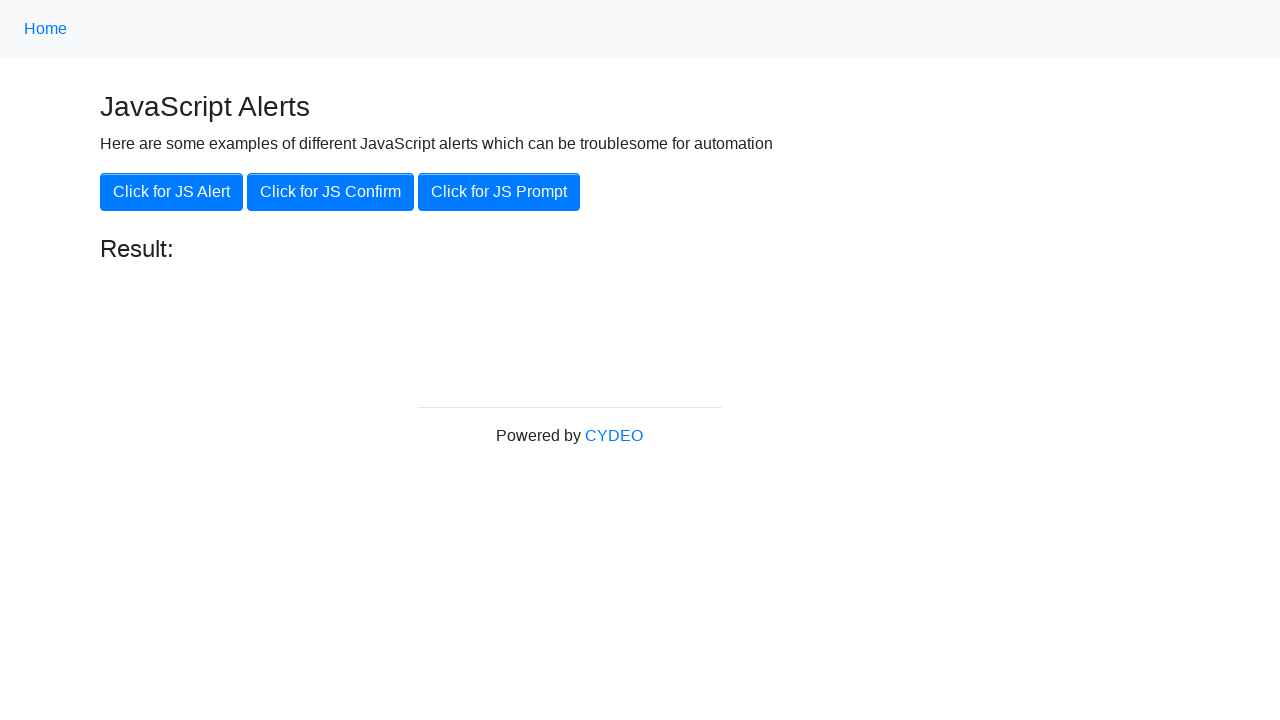

Clicked 'Click for JS Alert' button at (172, 192) on xpath=//button[.='Click for JS Alert']
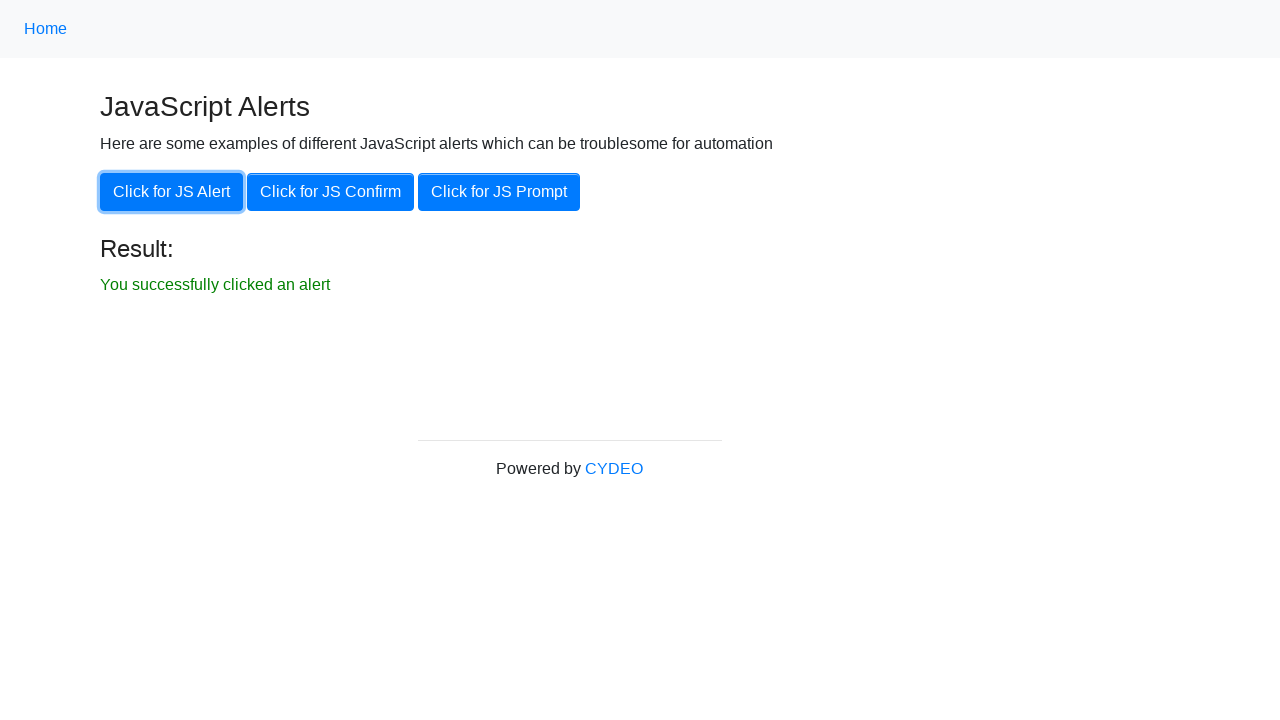

Set up dialog handler to accept alerts
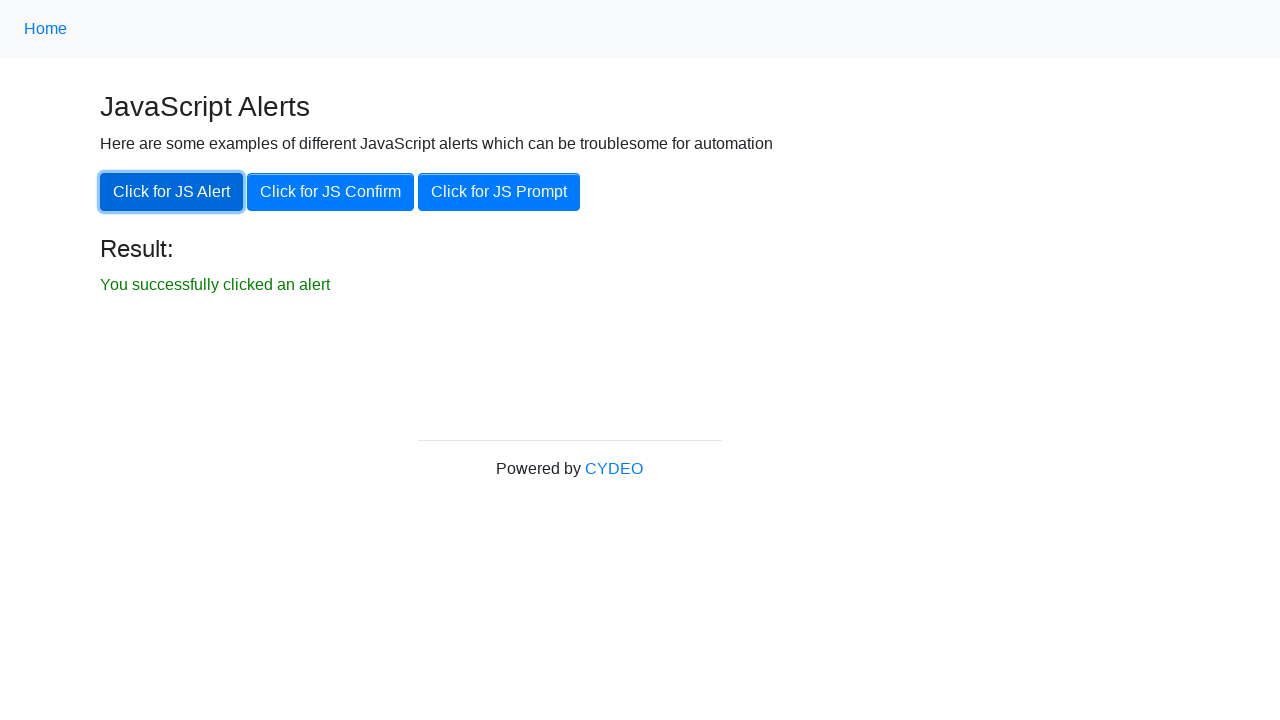

Waited for alert processing
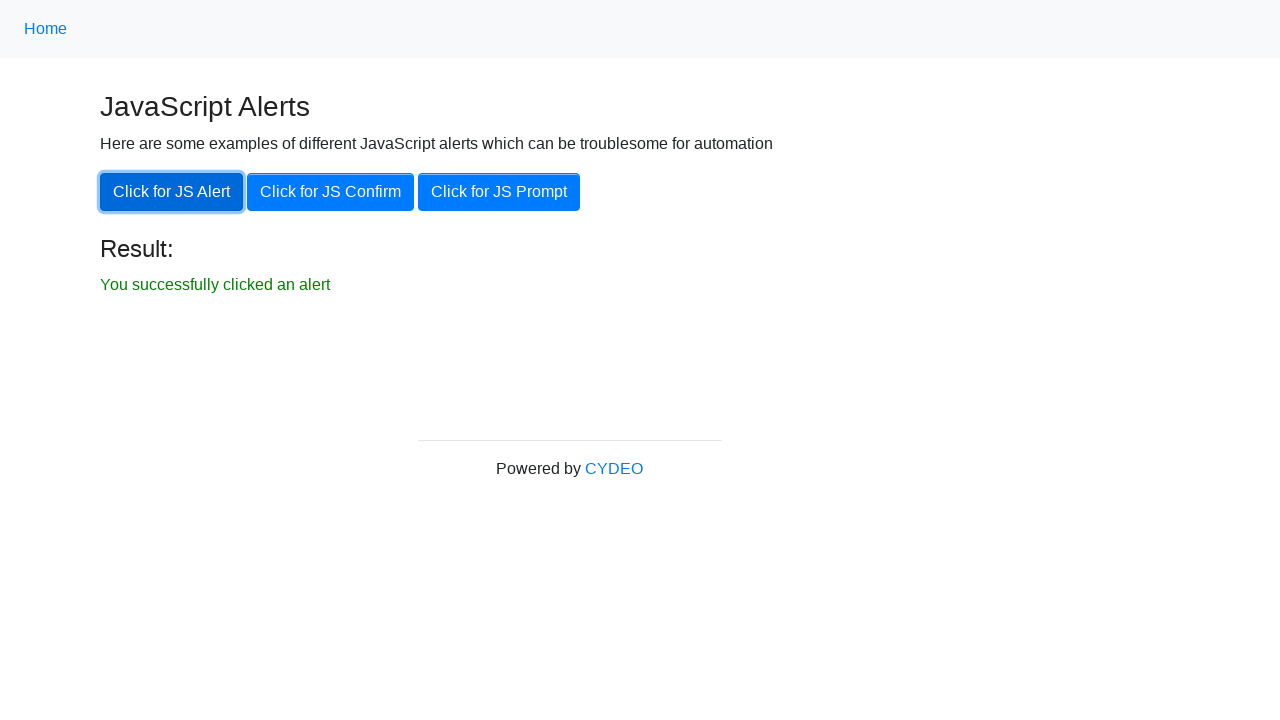

Located result element
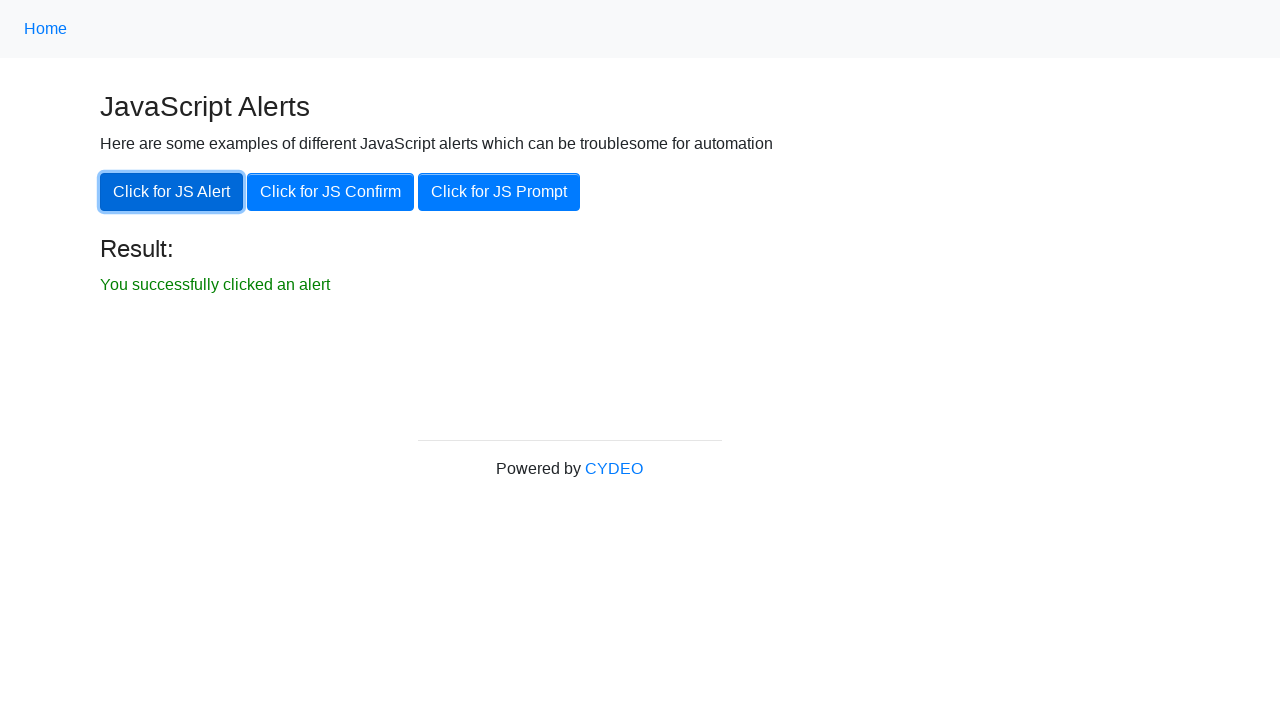

Verified alert acceptance result message
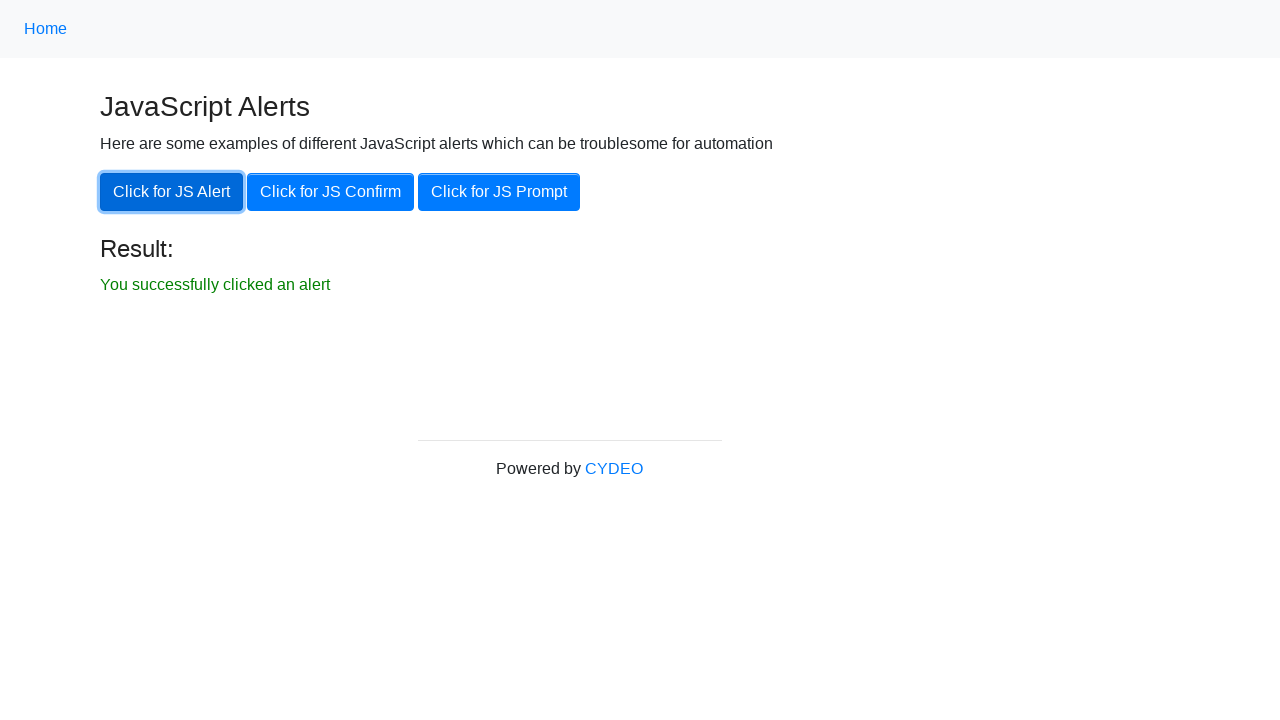

Clicked 'Click for JS Confirm' button at (330, 192) on xpath=//button[.='Click for JS Confirm']
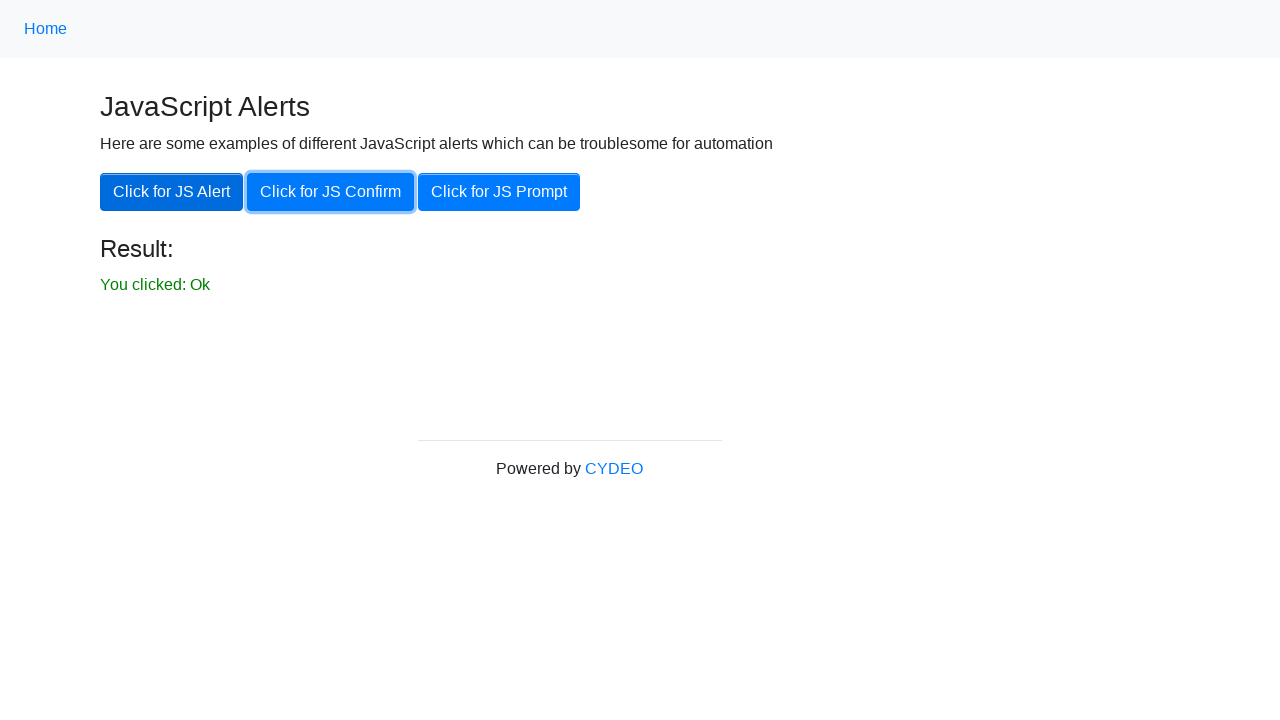

Set up dialog handler to dismiss confirm dialogs
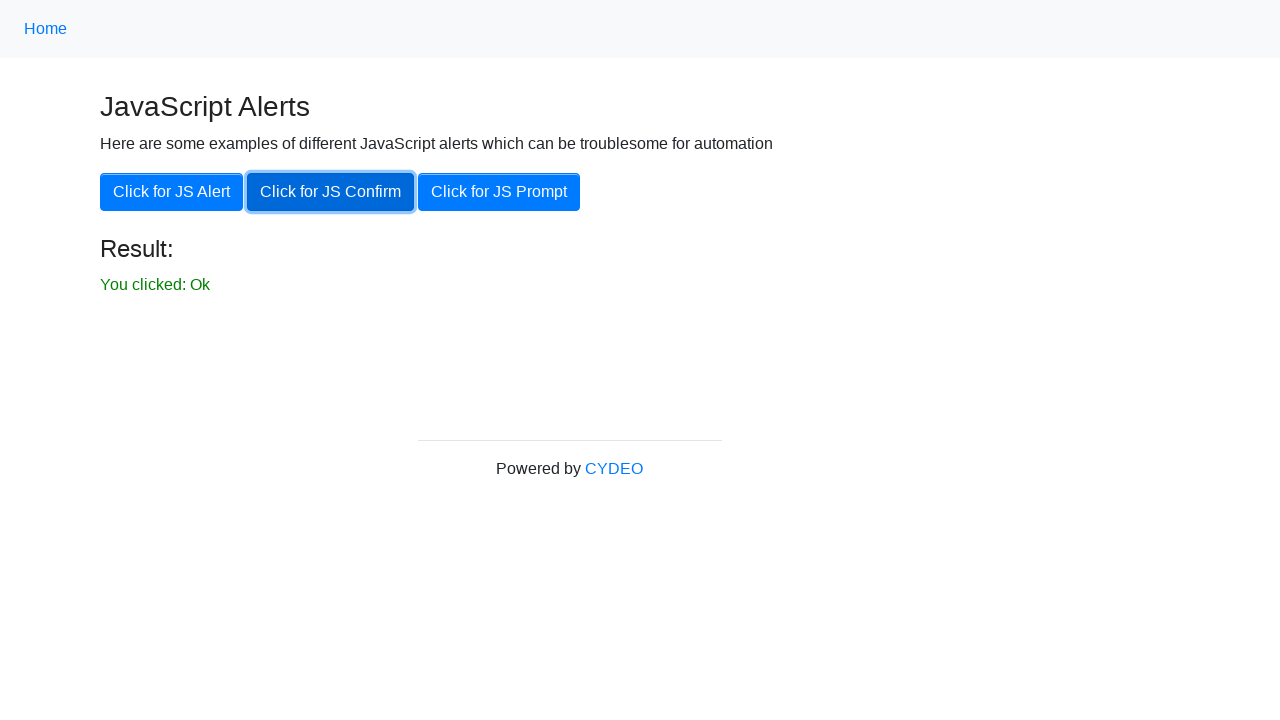

Waited for confirm dialog processing
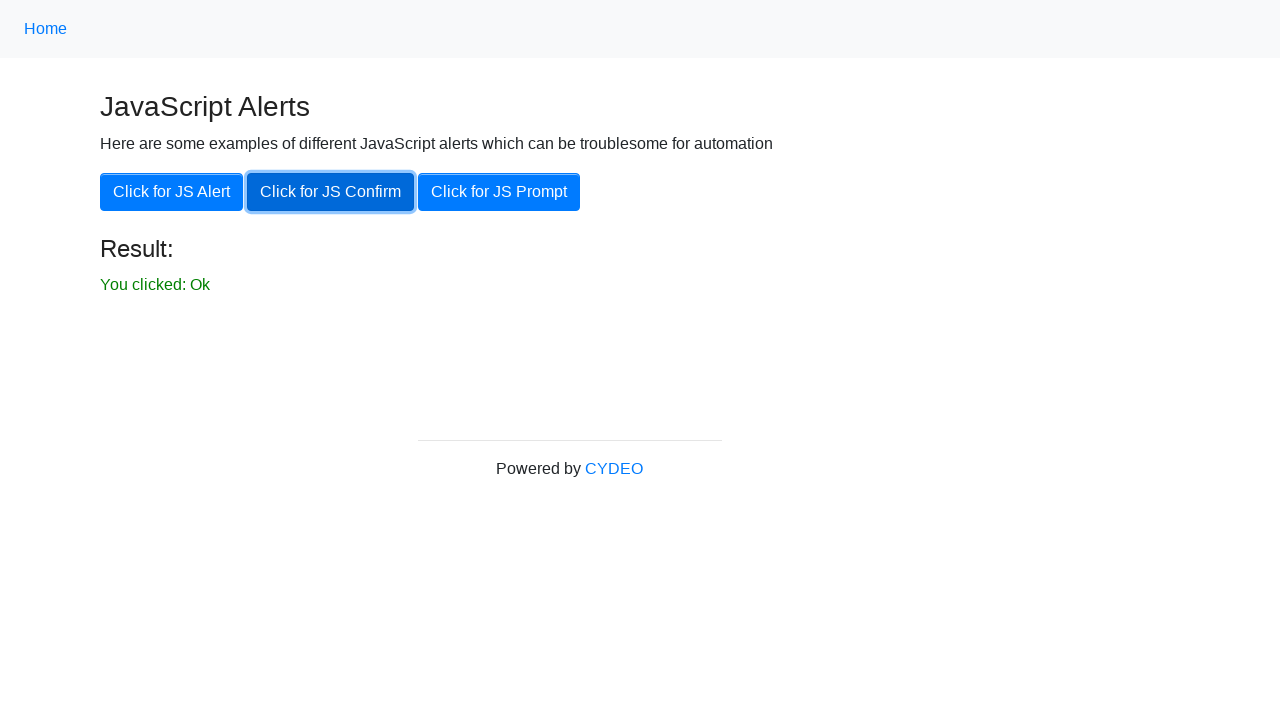

Clicked 'Click for JS Confirm' button again to test dismiss at (330, 192) on xpath=//button[.='Click for JS Confirm']
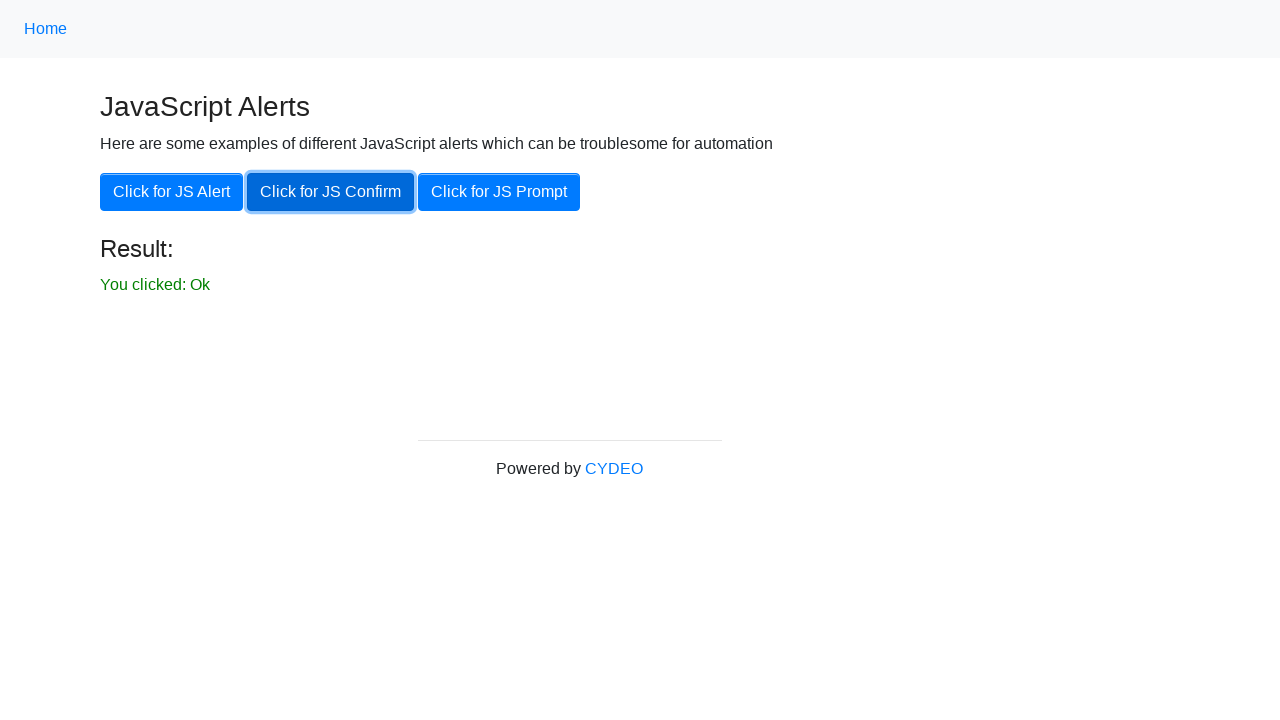

Waited for second confirm dialog processing
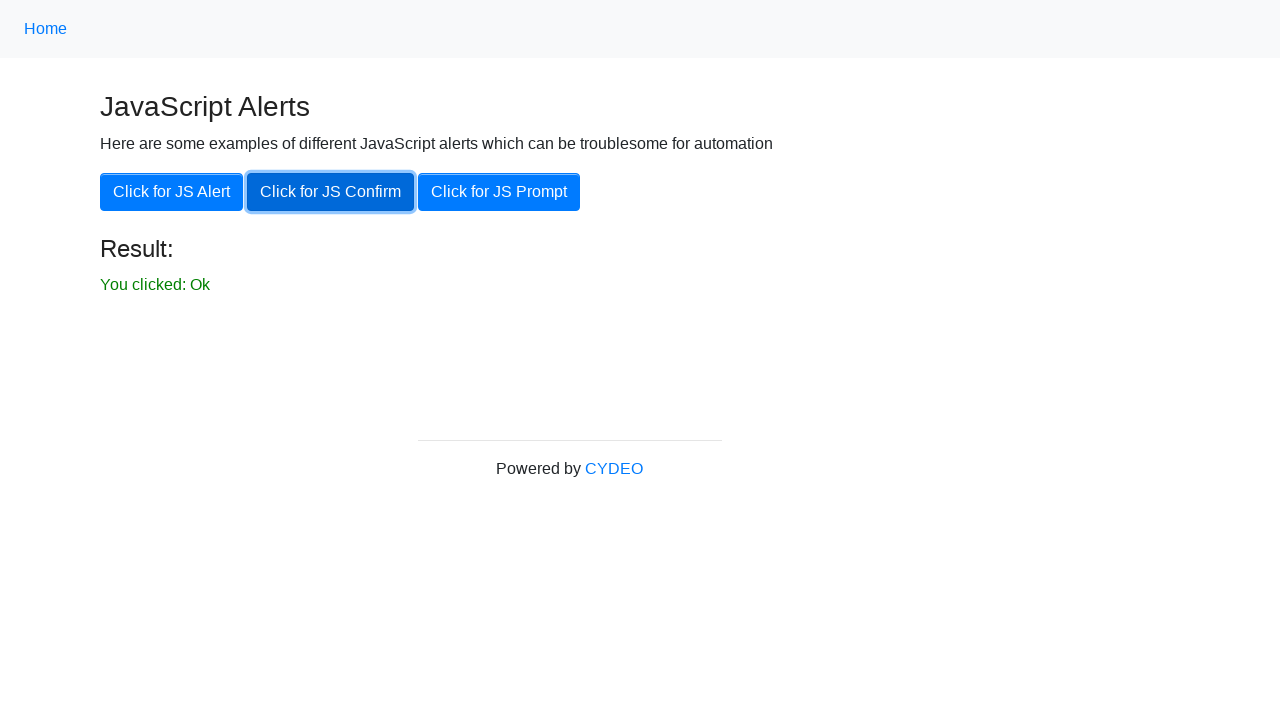

Clicked 'Click for JS Prompt' button at (499, 192) on xpath=//button[.='Click for JS Prompt']
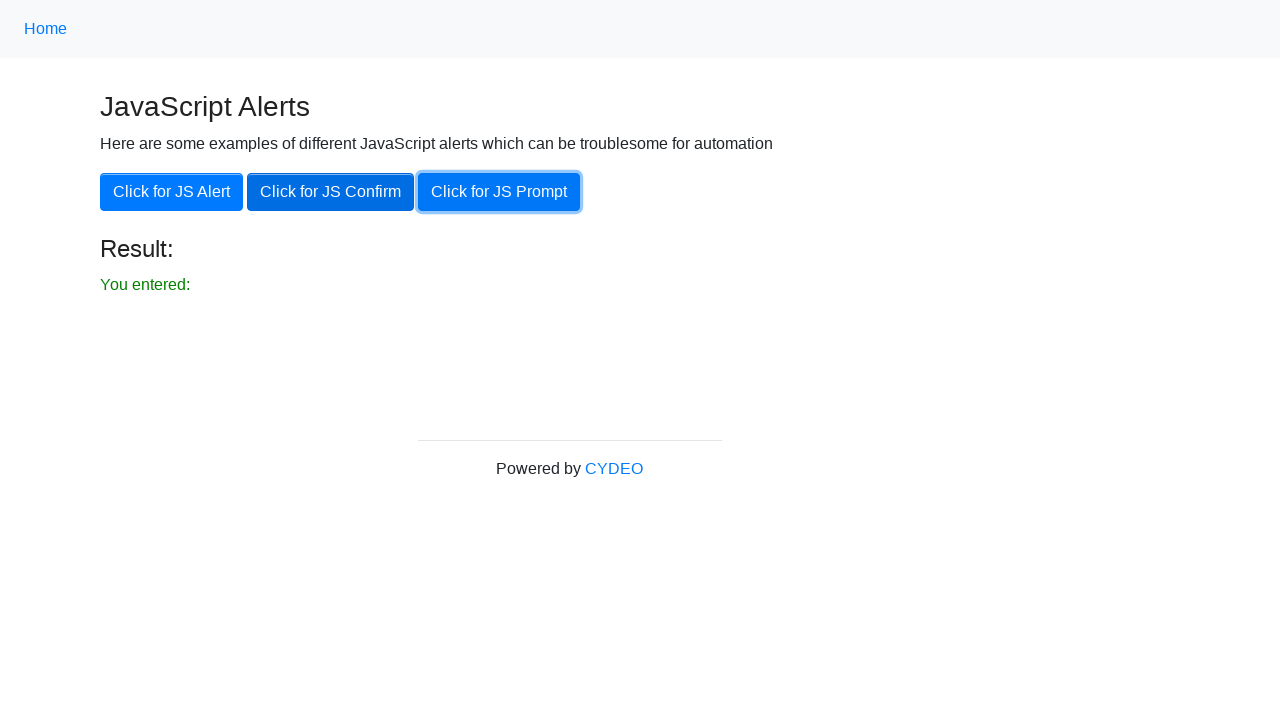

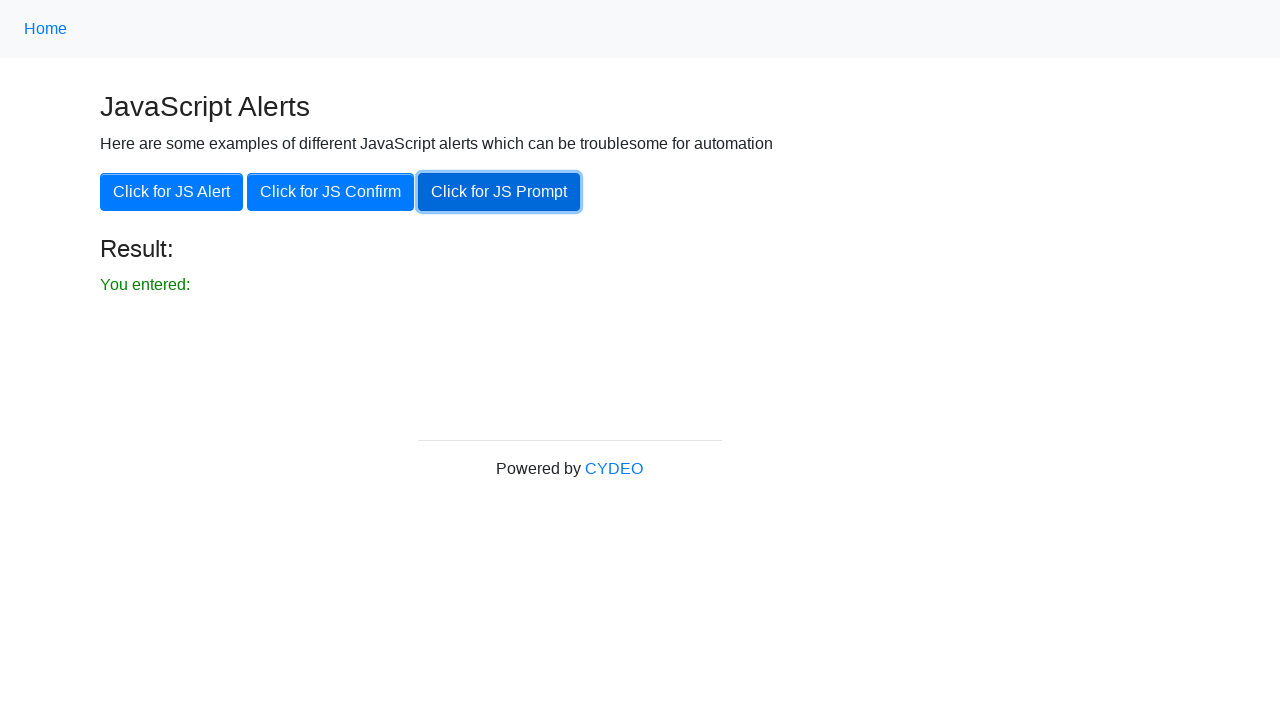